Tests radio button selection functionality by clicking on the Yellow color option and the Football sport option

Starting URL: https://practice.expandtesting.com/radio-buttons

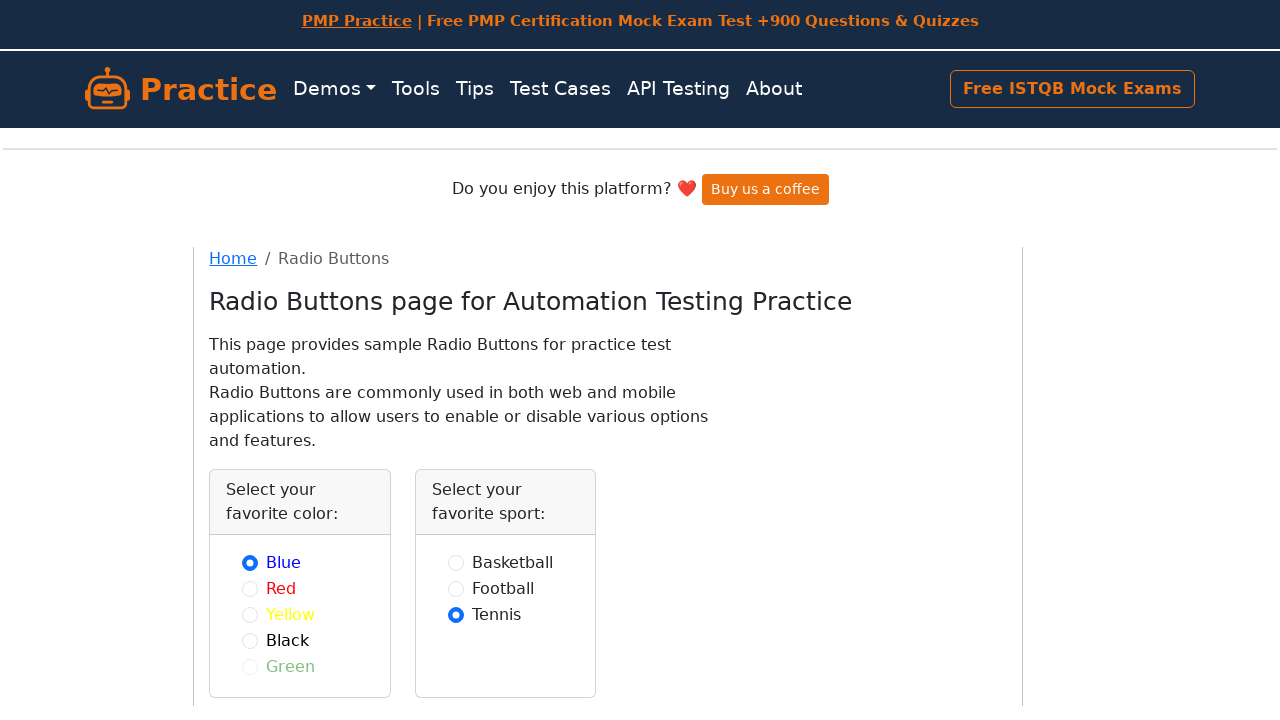

Clicked Yellow color radio button at (250, 614) on input#yellow
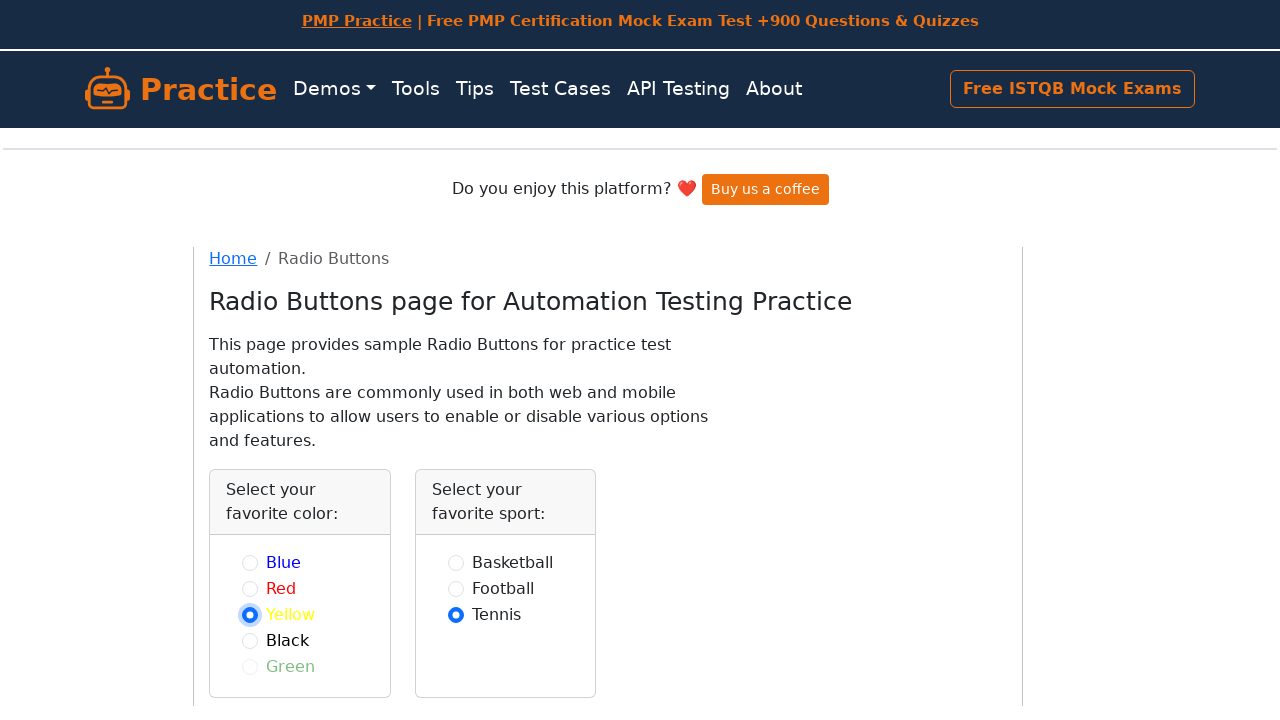

Clicked Football sport radio button at (456, 588) on input#football
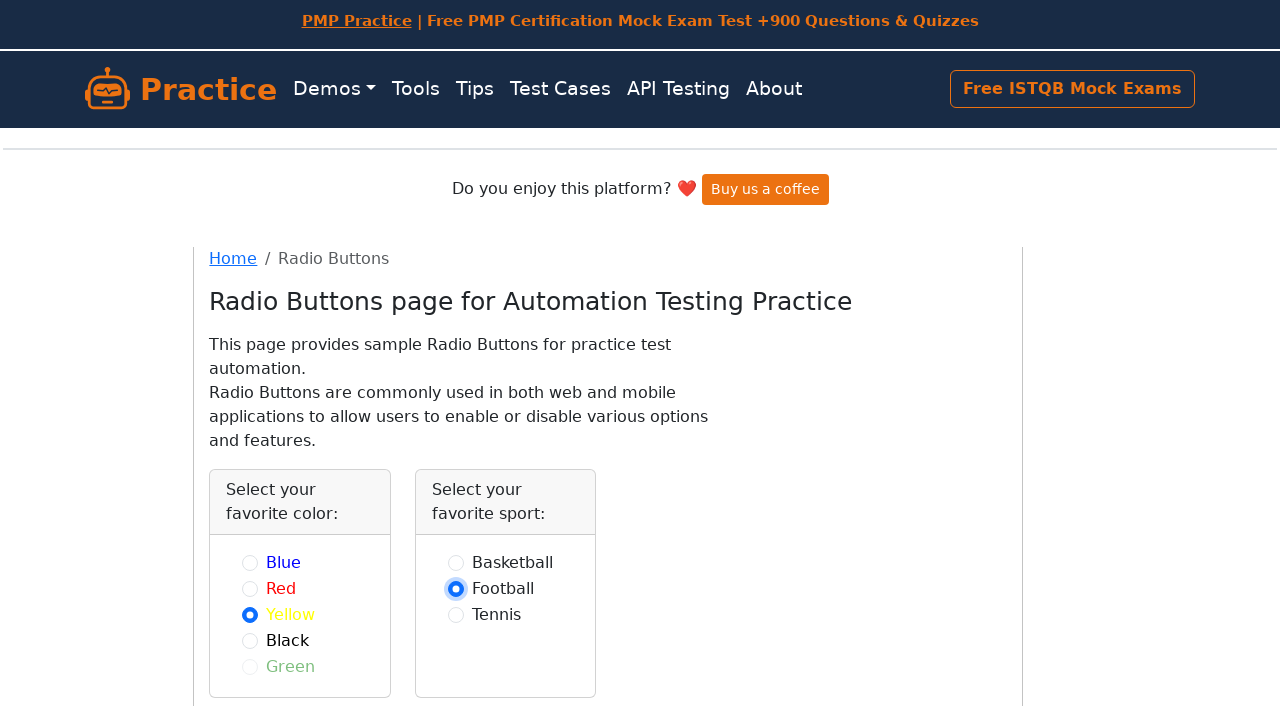

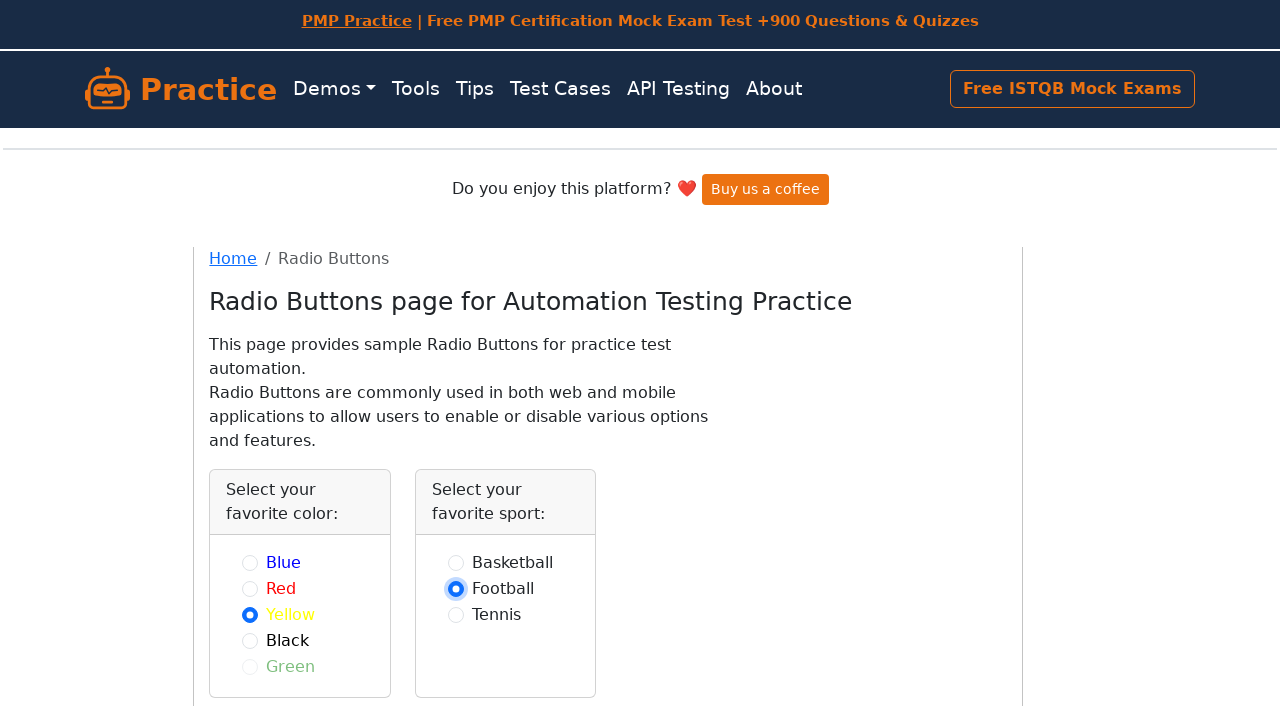